Tests flight booking form interactions by selecting a round trip option, choosing currency from dropdown, and checking the friends and family checkbox

Starting URL: https://rahulshettyacademy.com/dropdownsPractise/

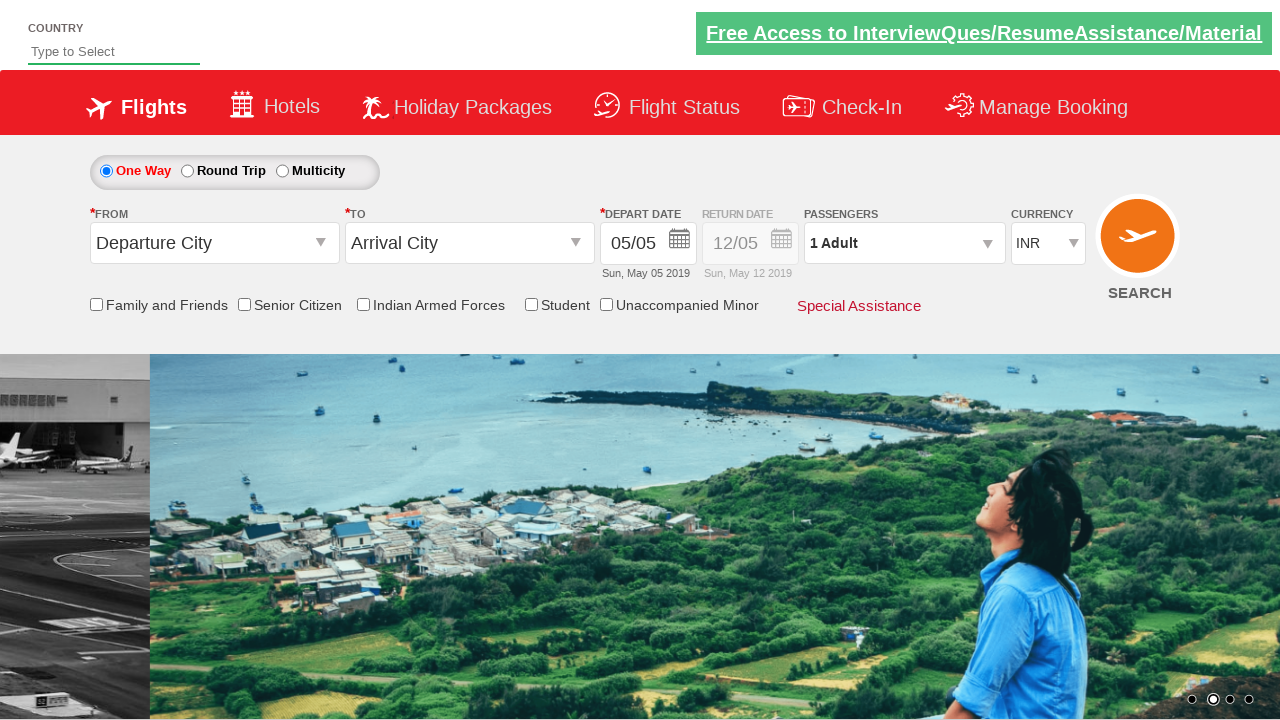

Selected round trip radio button at (187, 171) on input#ctl00_mainContent_rbtnl_Trip_1
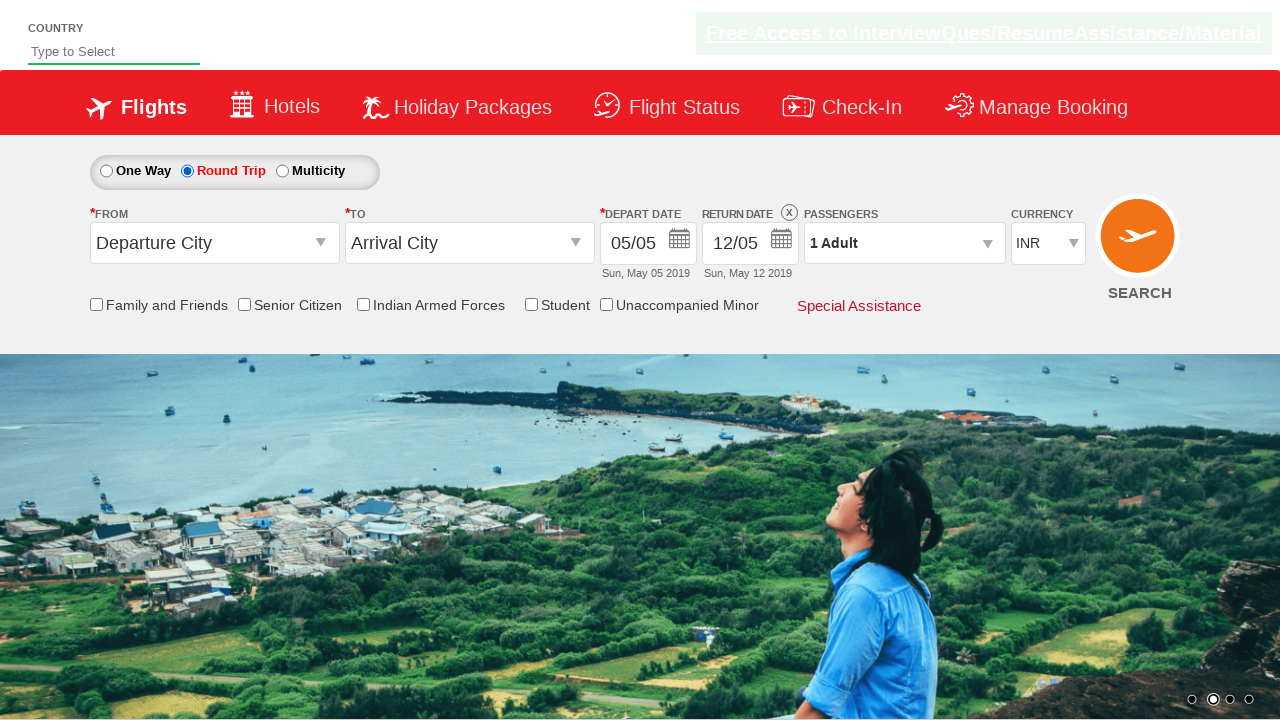

Selected currency from dropdown (index 2) on select#ctl00_mainContent_DropDownListCurrency
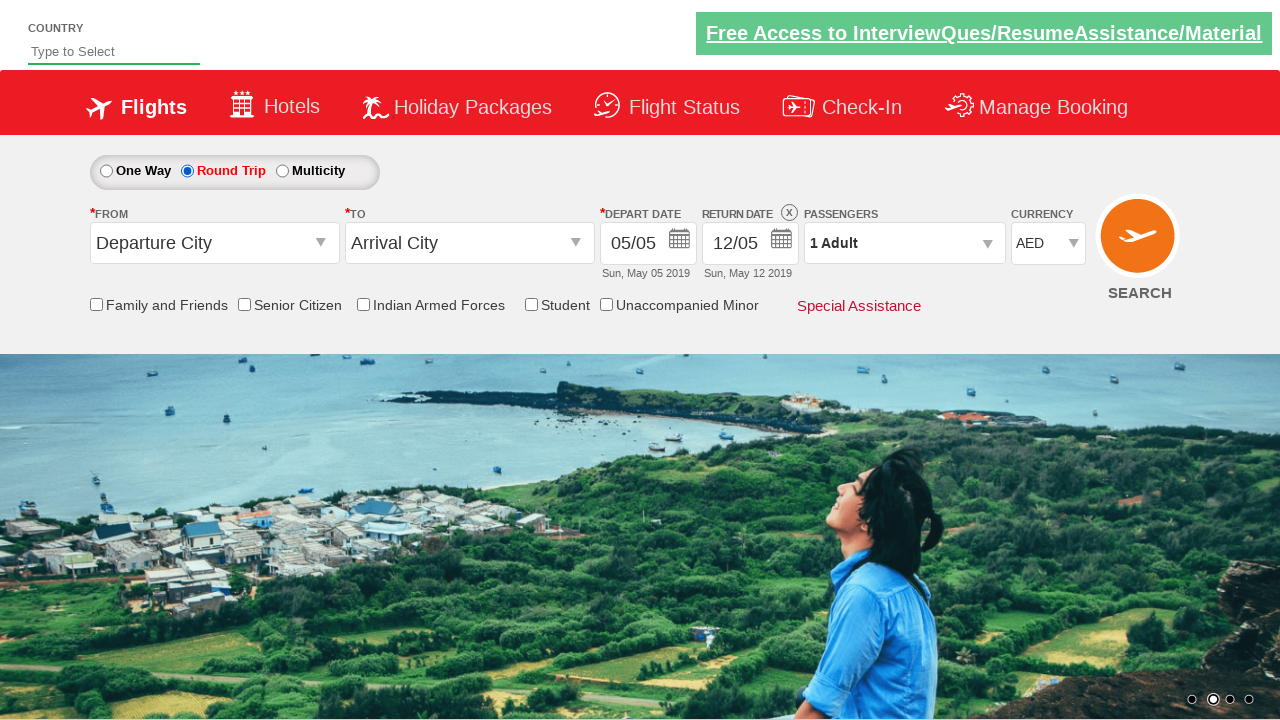

Checked the friends and family checkbox at (96, 304) on input#ctl00_mainContent_chk_friendsandfamily
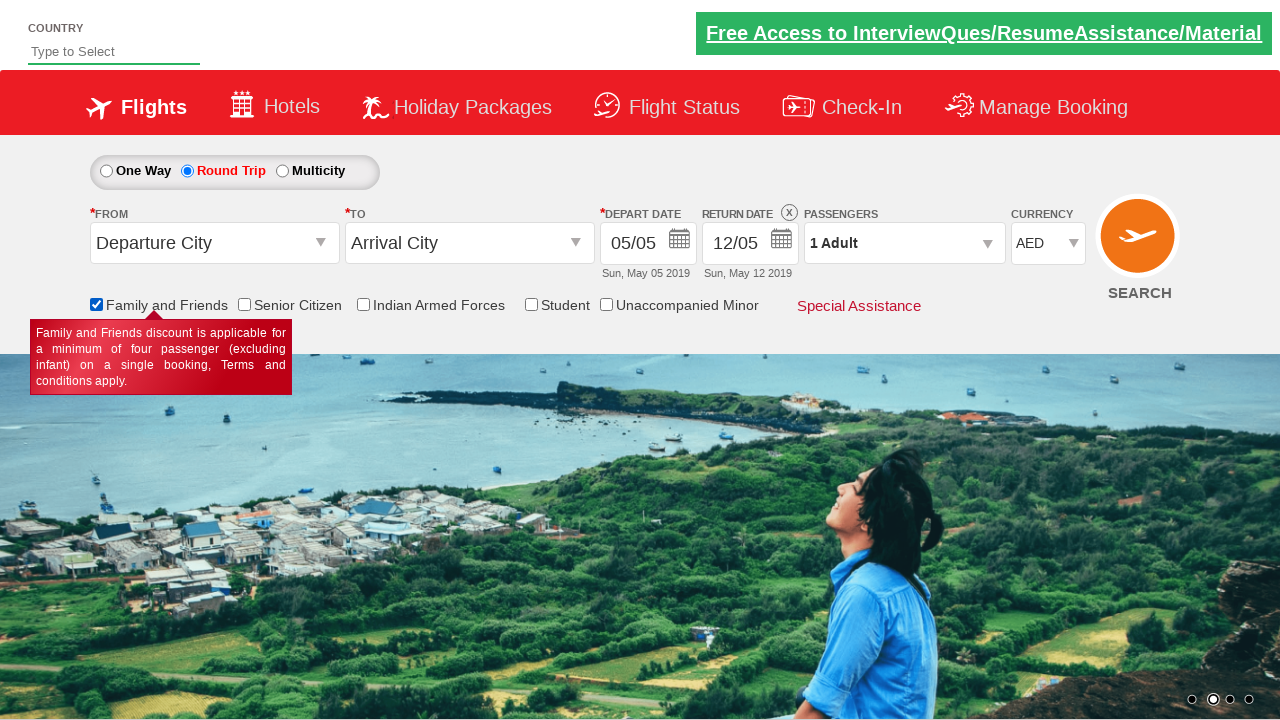

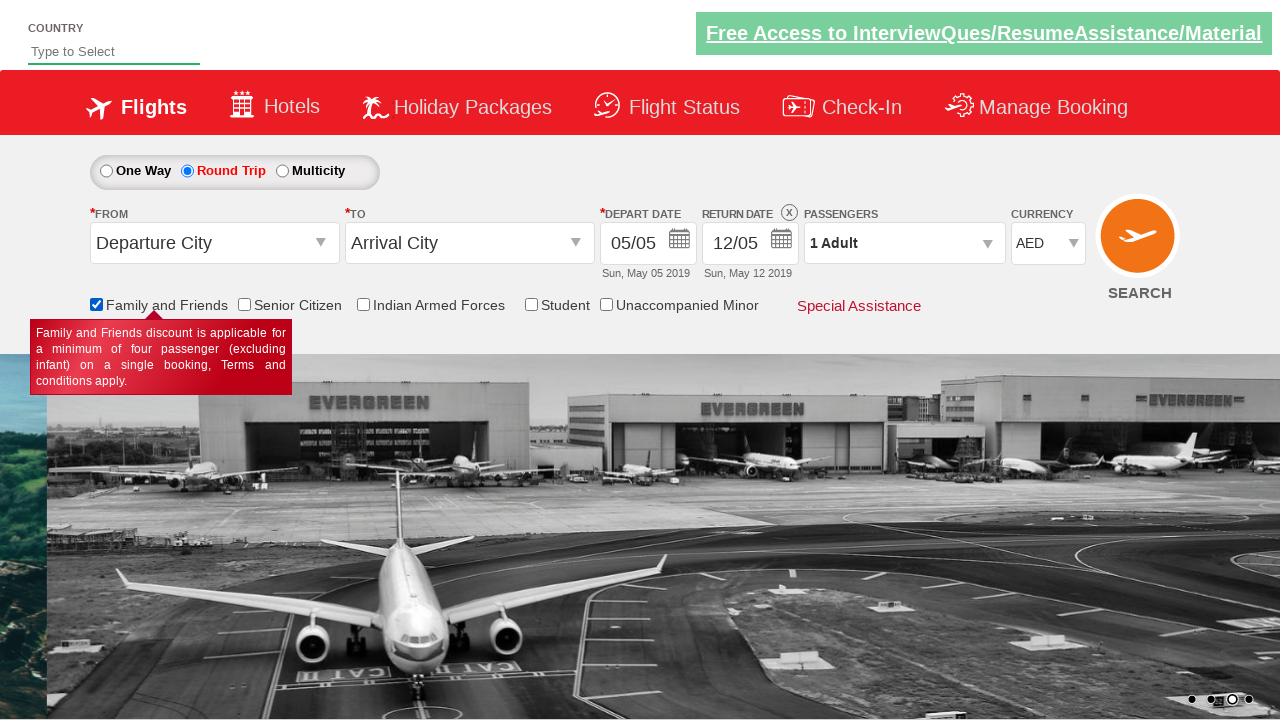